Tests removing a todo item by hovering over it to reveal the delete button and clicking to remove it

Starting URL: https://demo.playwright.dev/todomvc

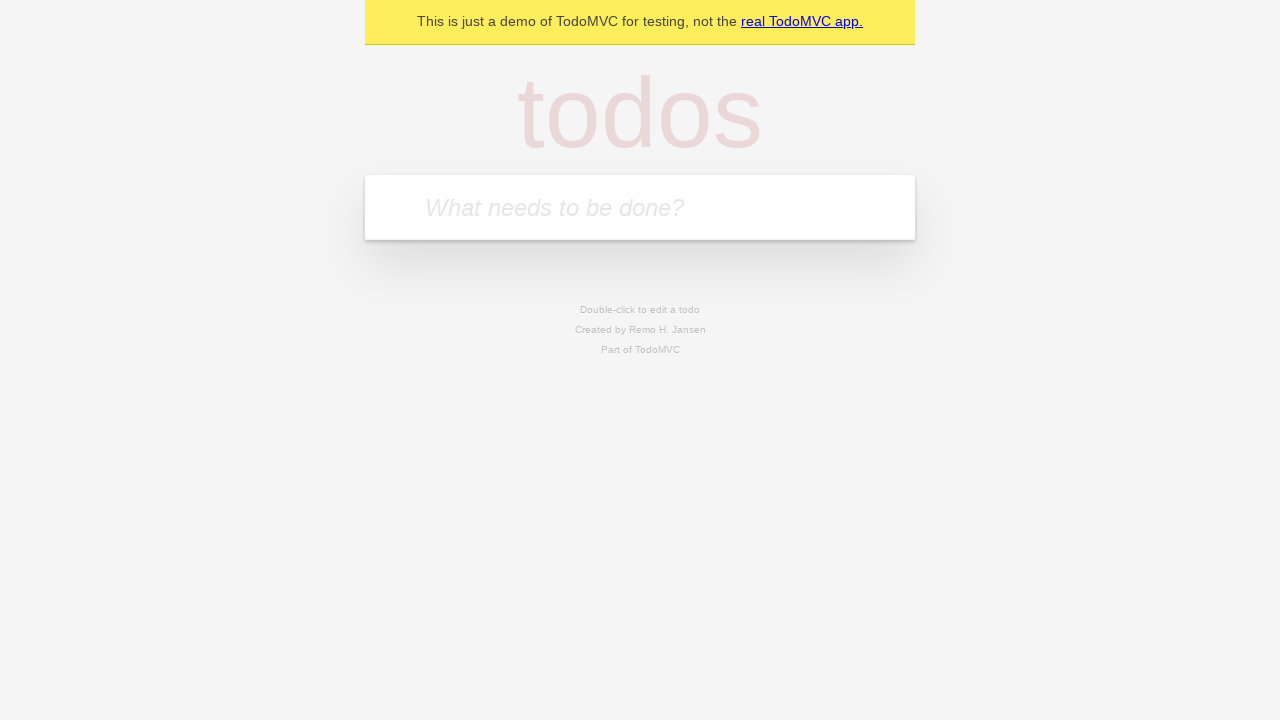

Filled todo input field with 'Task to delete' on internal:attr=[placeholder="What needs to be done?"i]
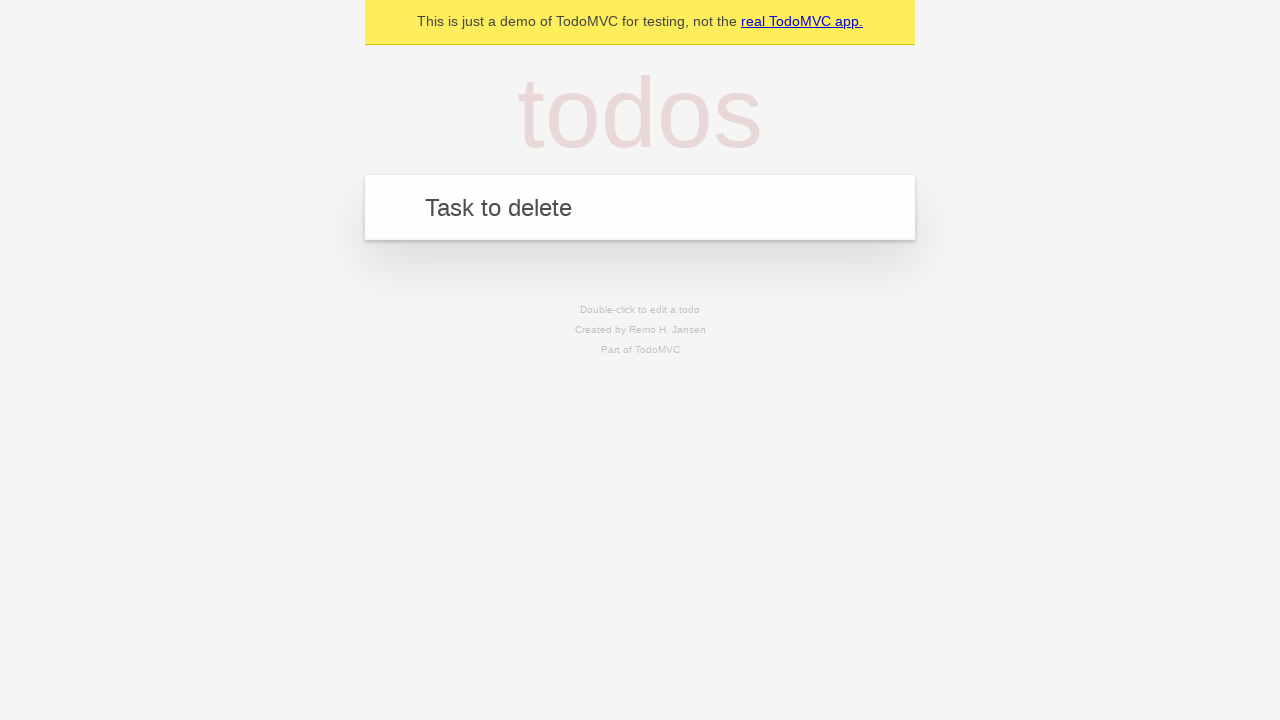

Pressed Enter to create the todo item on internal:attr=[placeholder="What needs to be done?"i]
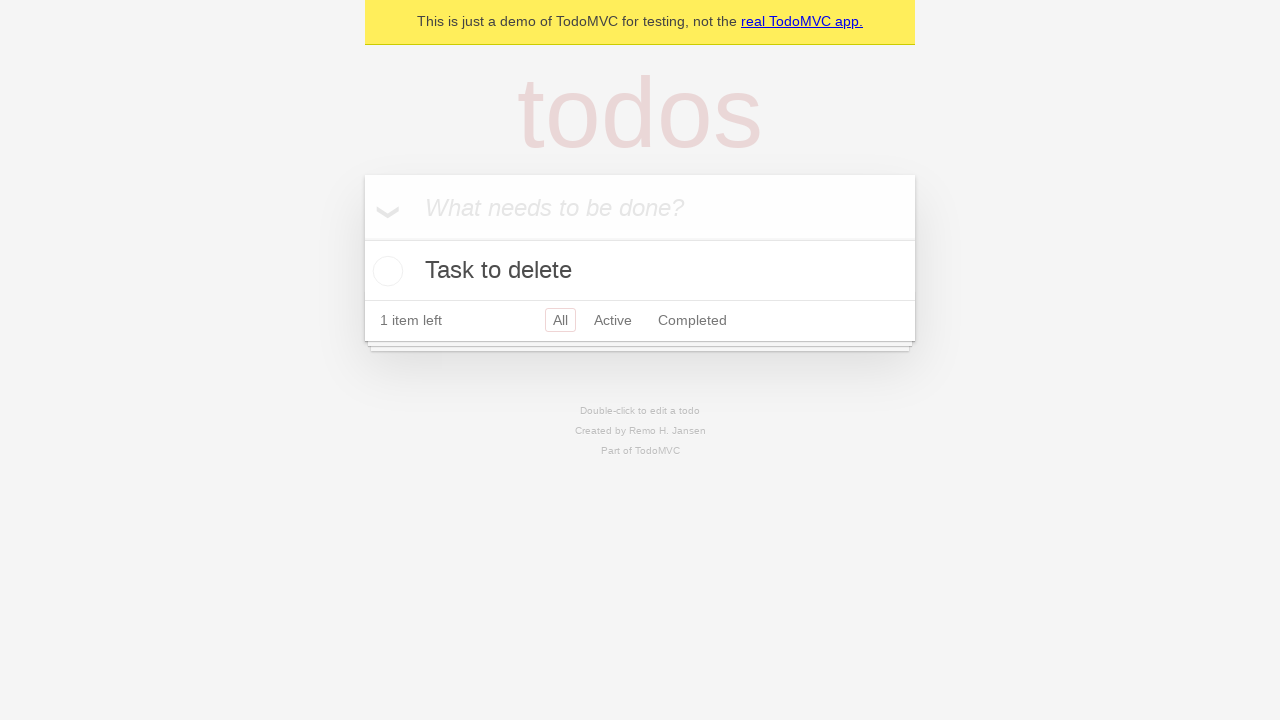

Todo item appeared in the list
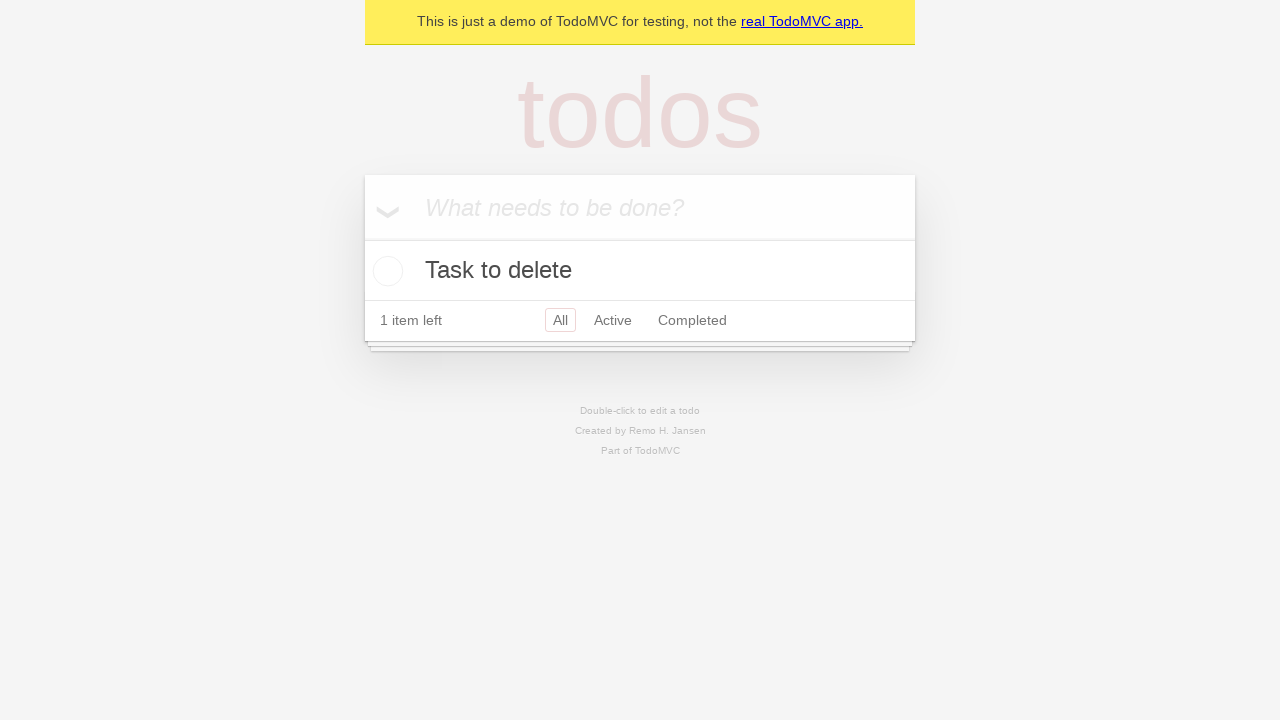

Hovered over the todo item to reveal delete button at (640, 271) on internal:testid=[data-testid="todo-item"s]
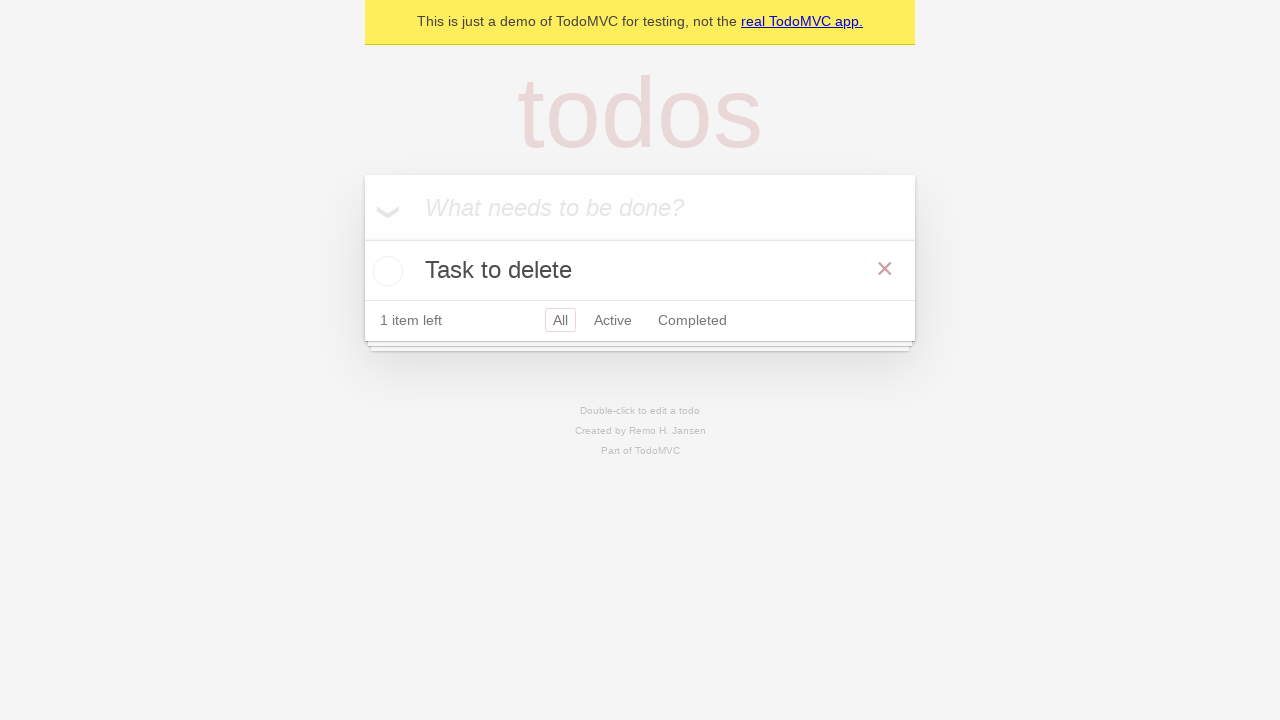

Clicked the Delete button to remove the todo at (885, 269) on internal:role=button[name="Delete"i]
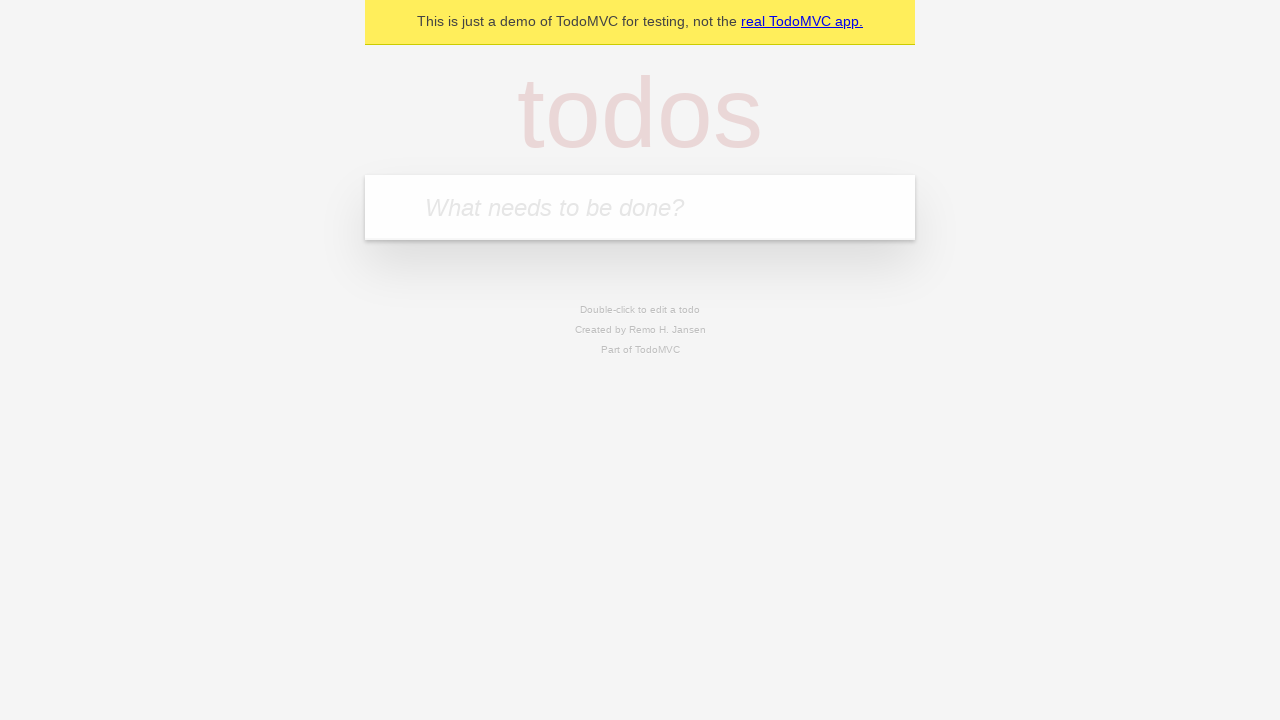

Waited for todo item removal animation to complete
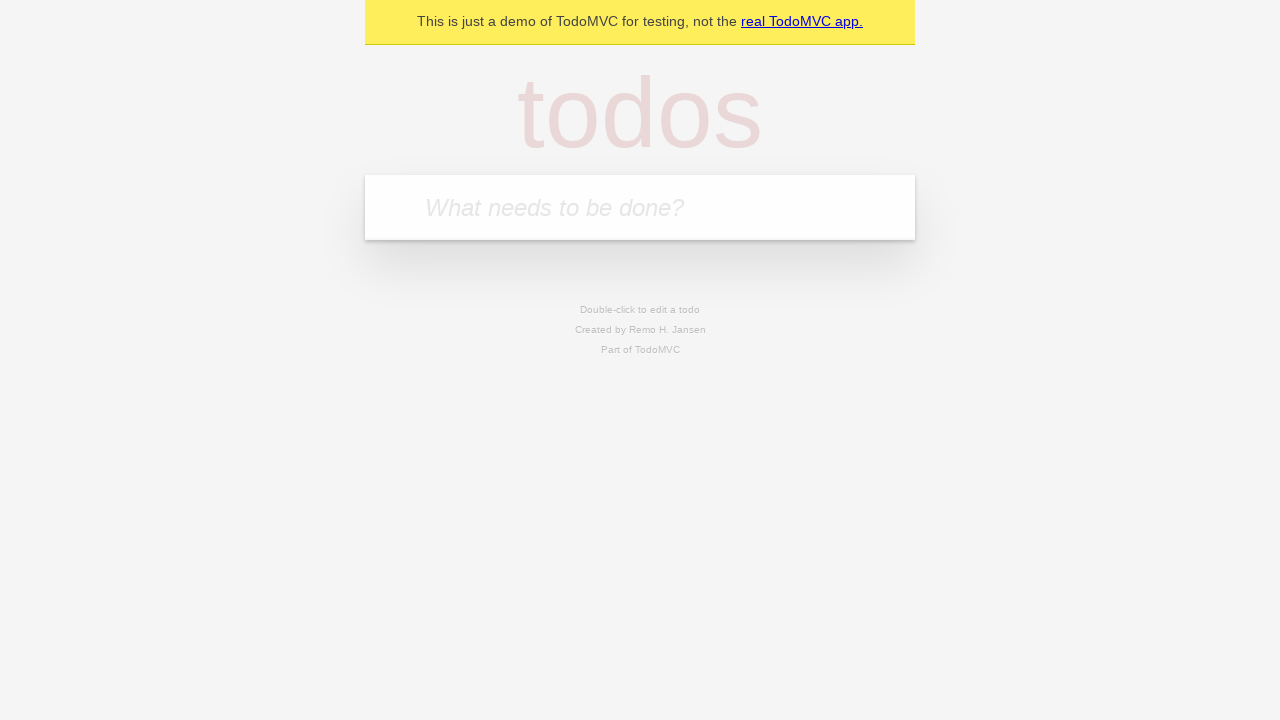

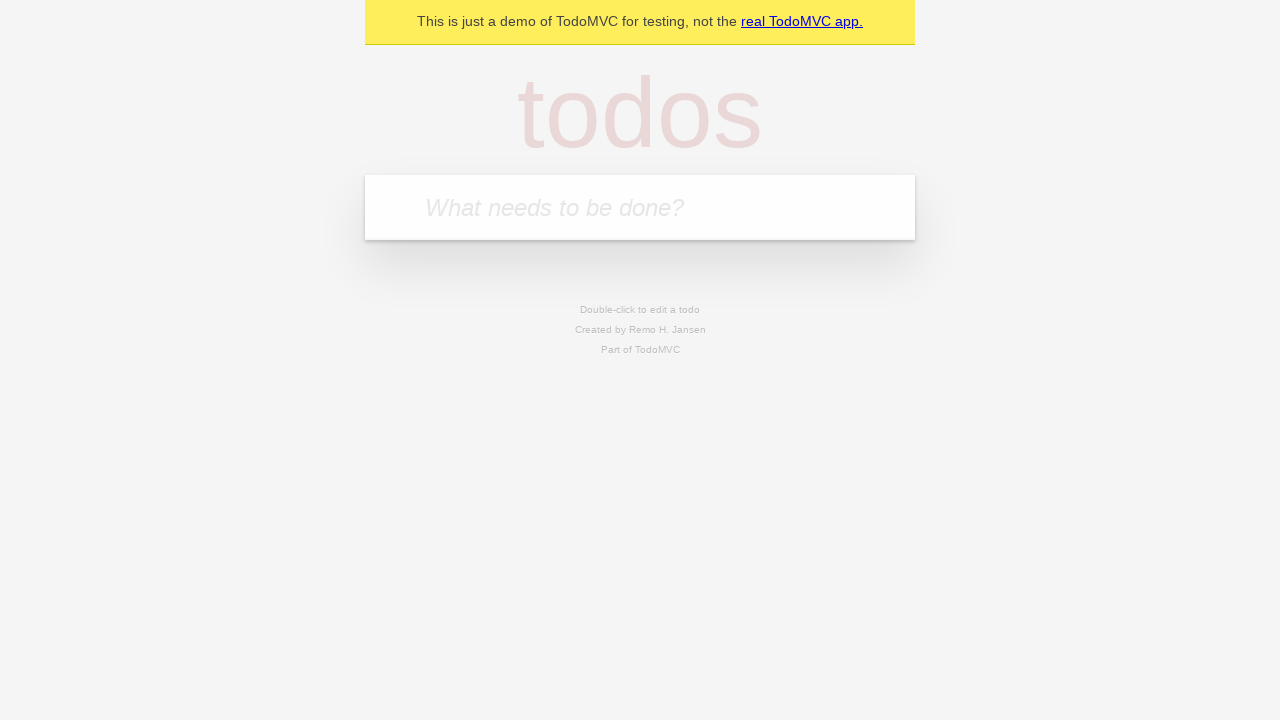